Tests JavaScript prompt popup functionality by navigating to a w3schools try-it page, switching to the result iframe, clicking a button to trigger a prompt dialog, entering text into the prompt, and accepting it.

Starting URL: https://www.w3schools.com/jsref/tryit.asp?filename=tryjsref_prompt

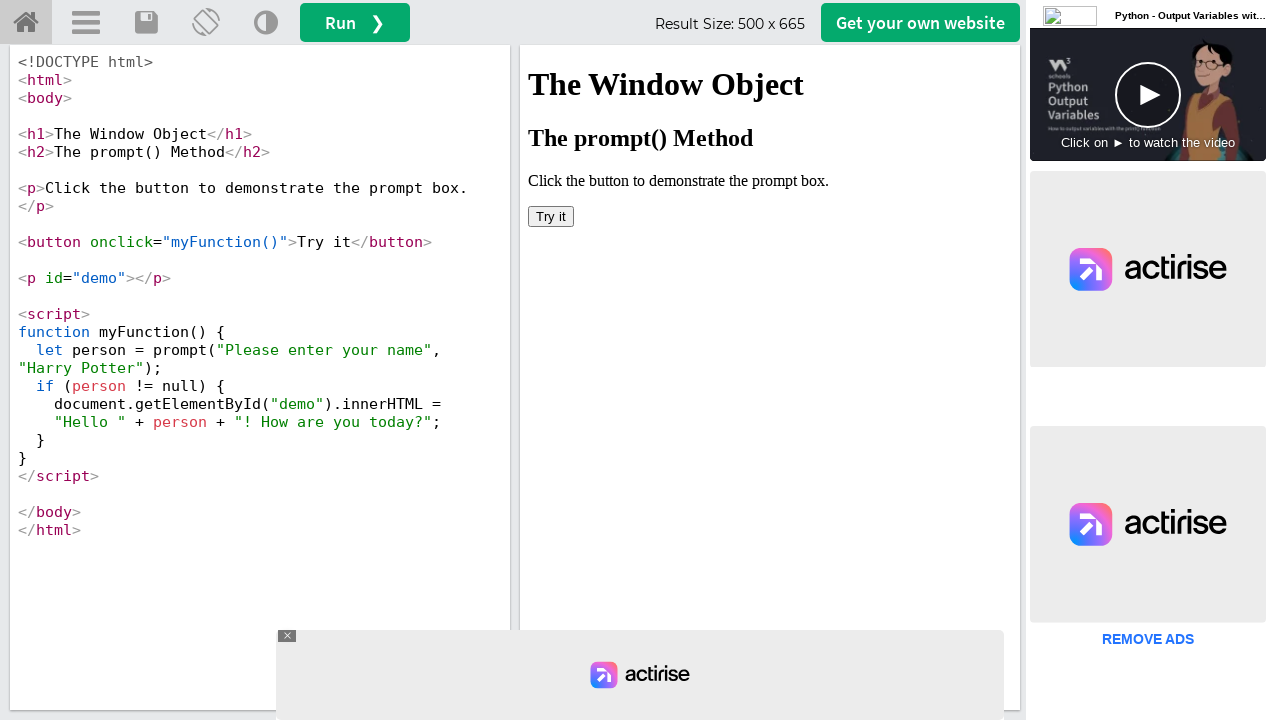

Located the result iframe (#iframeResult)
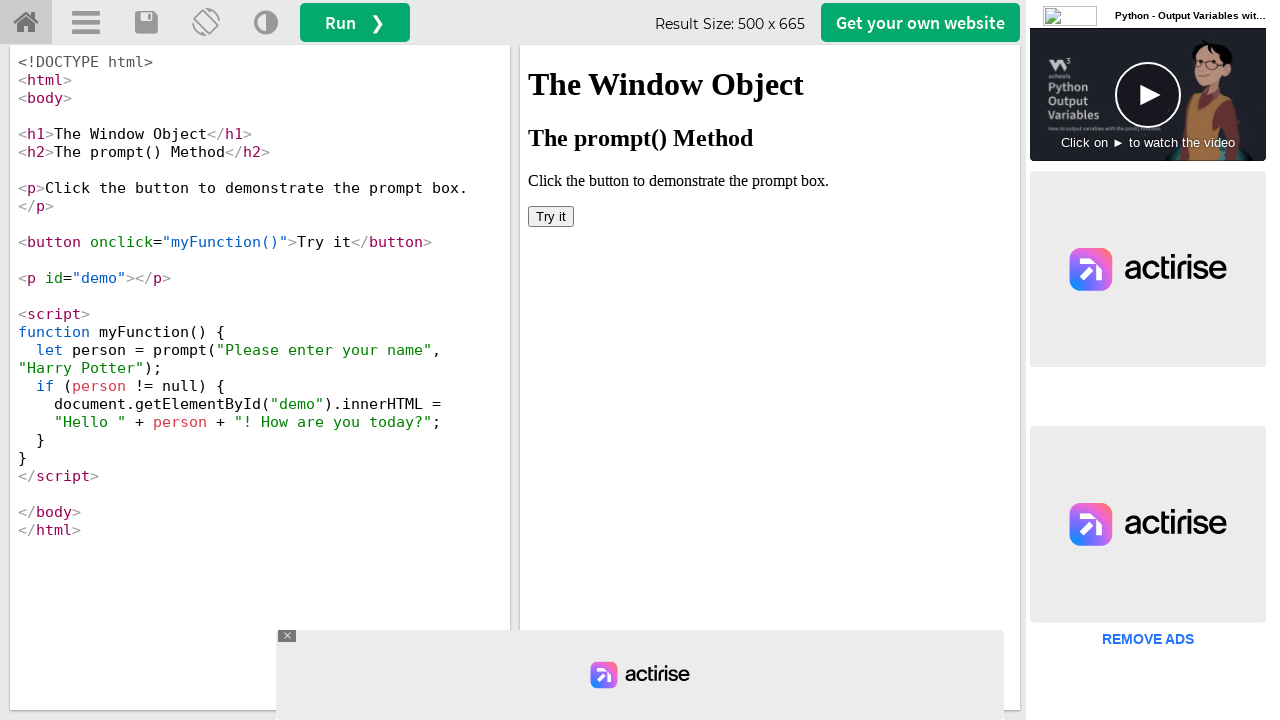

Clicked the 'Try it' button to trigger prompt at (551, 216) on #iframeResult >> internal:control=enter-frame >> xpath=//button[text()='Try it']
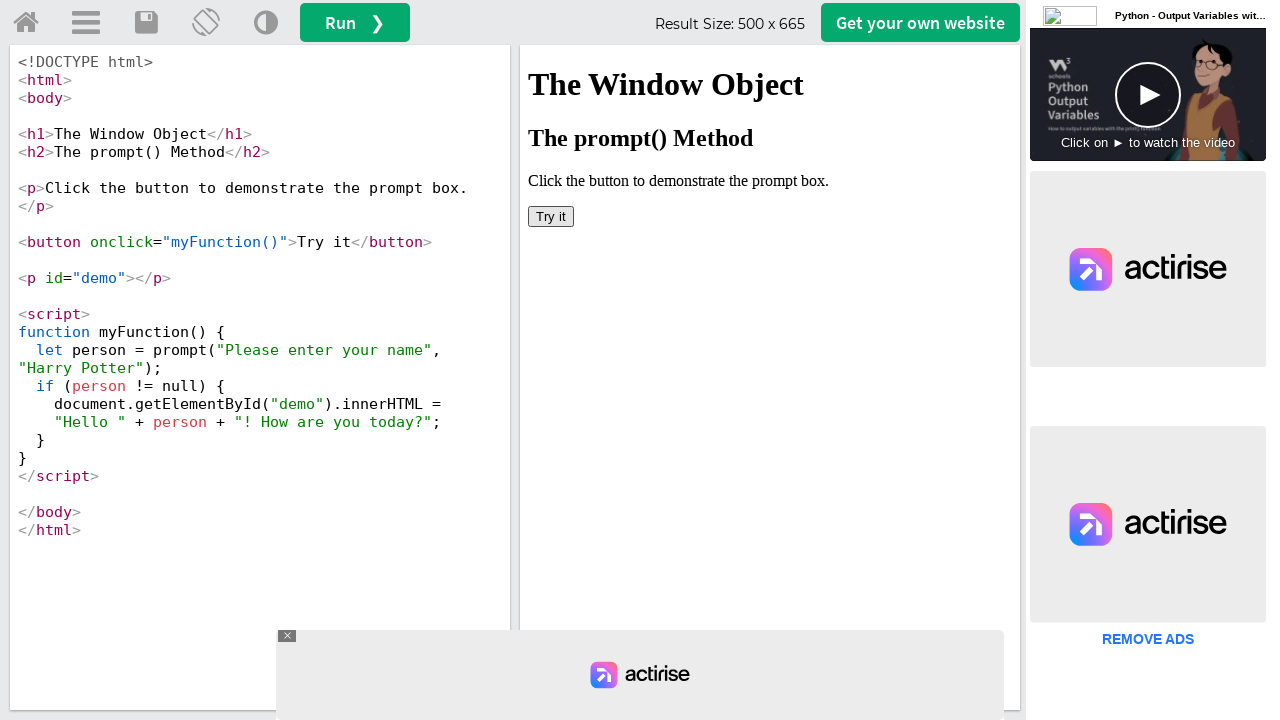

Set up dialog handler to accept prompts with 'akshit'
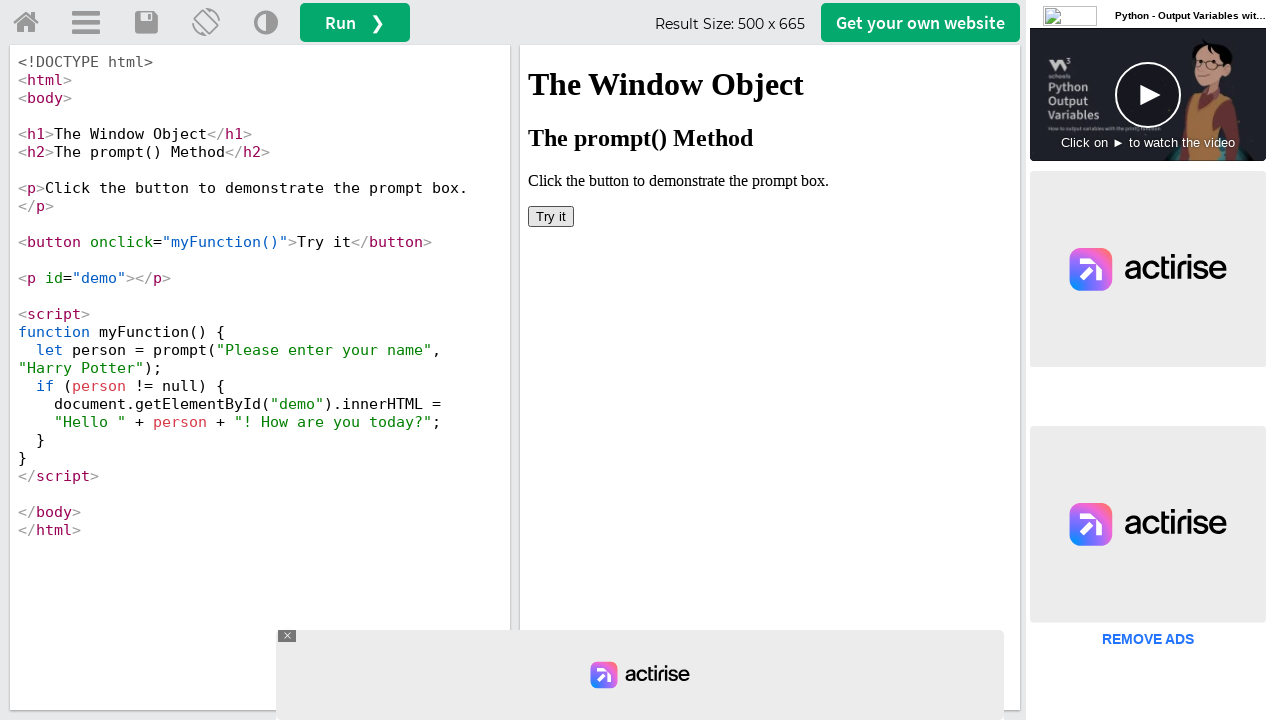

Re-clicked the 'Try it' button with dialog handler ready at (551, 216) on #iframeResult >> internal:control=enter-frame >> xpath=//button[text()='Try it']
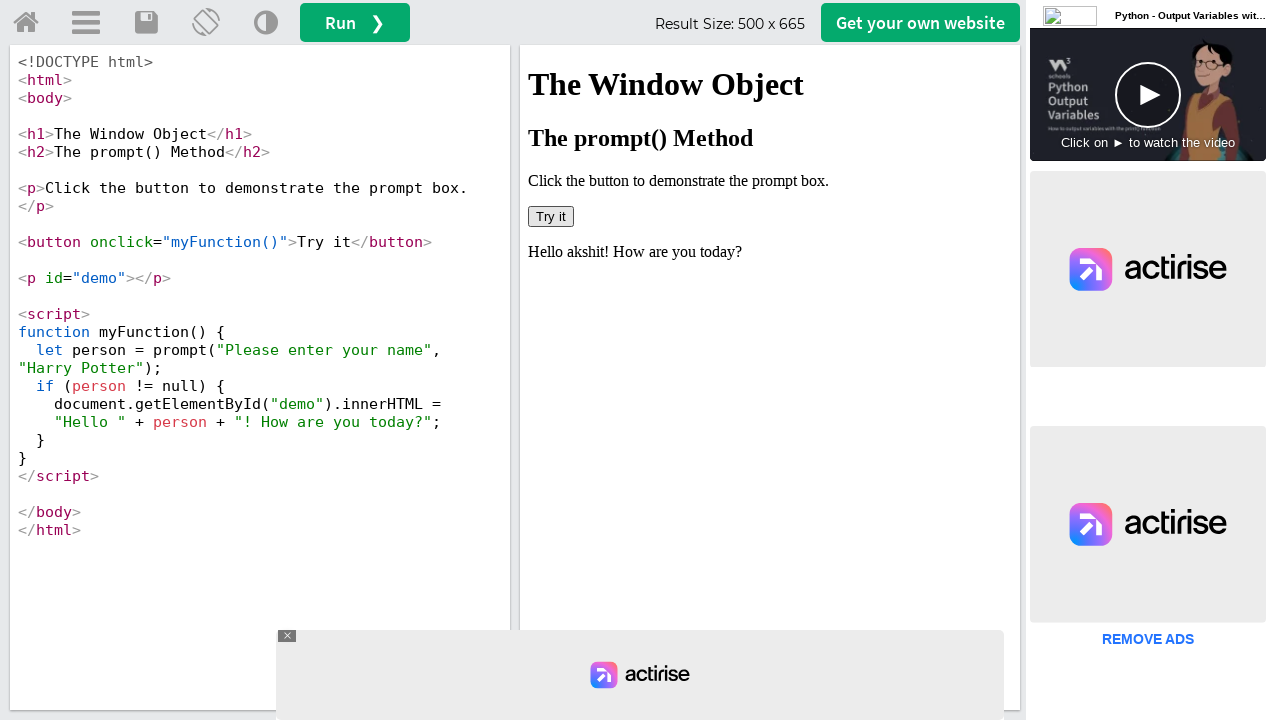

Waited for the page to process the dialog result
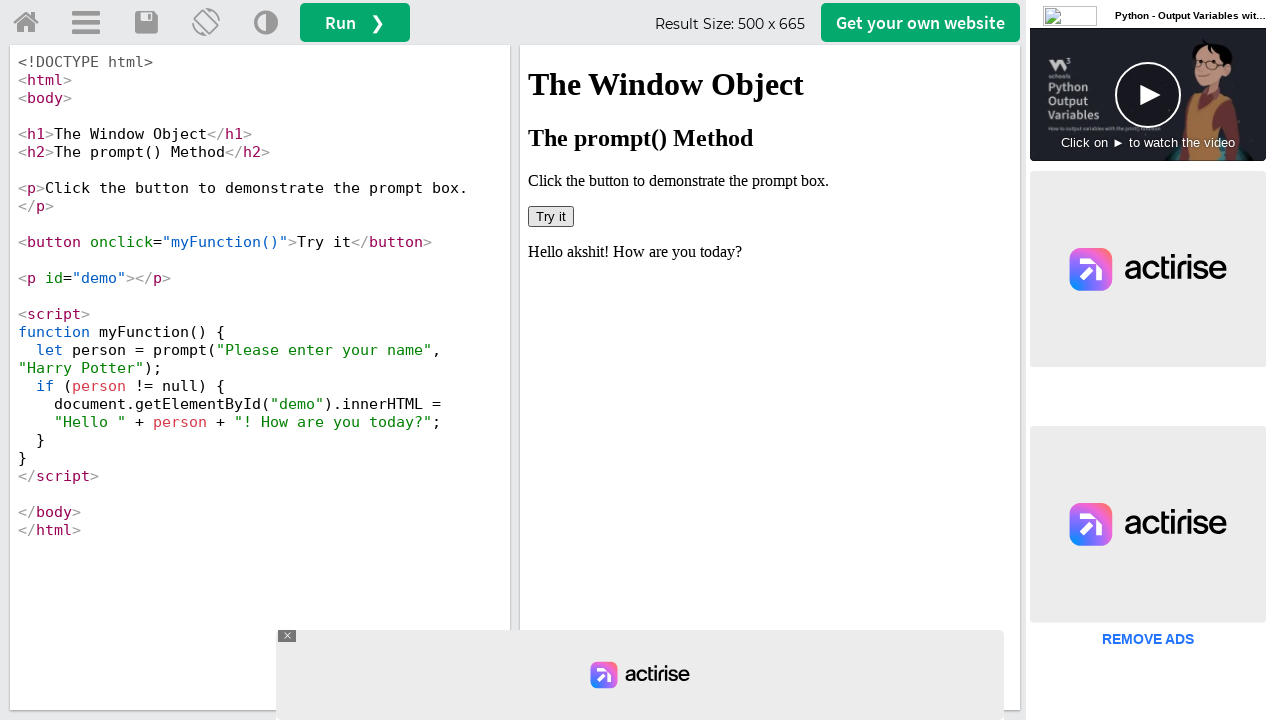

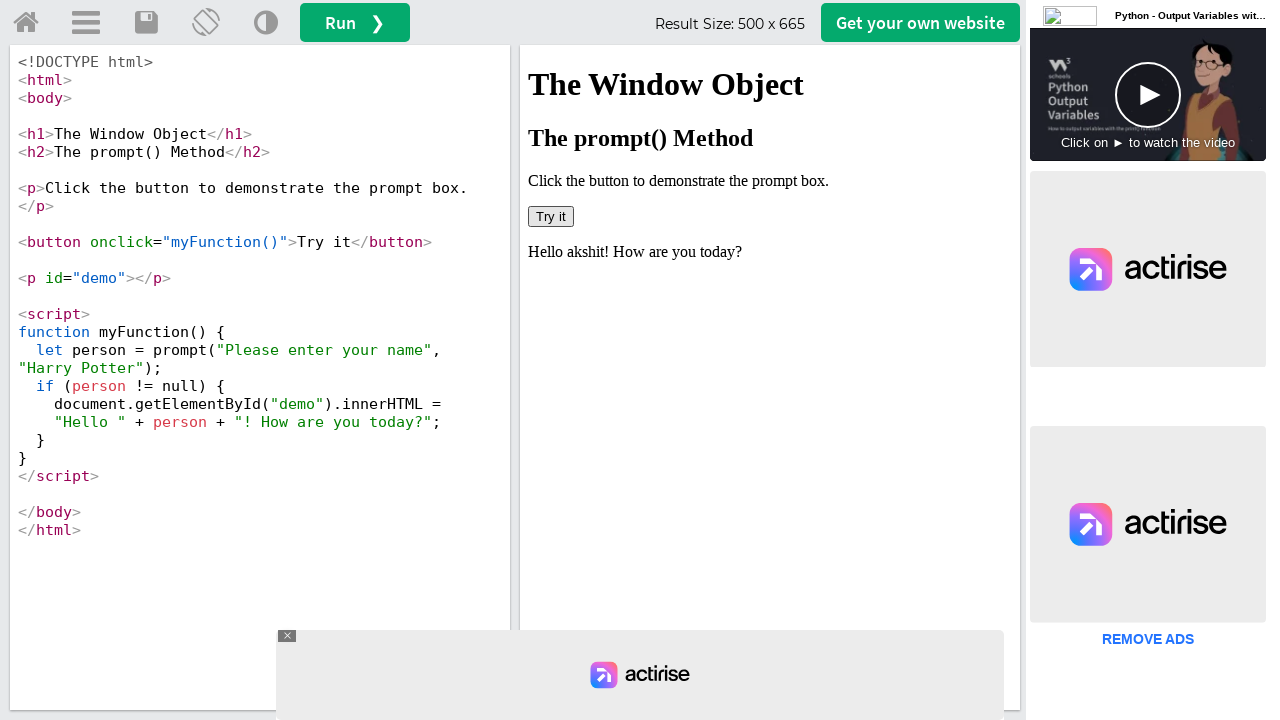